Navigates to a Japanese company website and verifies that news elements with links are present on the page

Starting URL: http://kamake.co.jp/

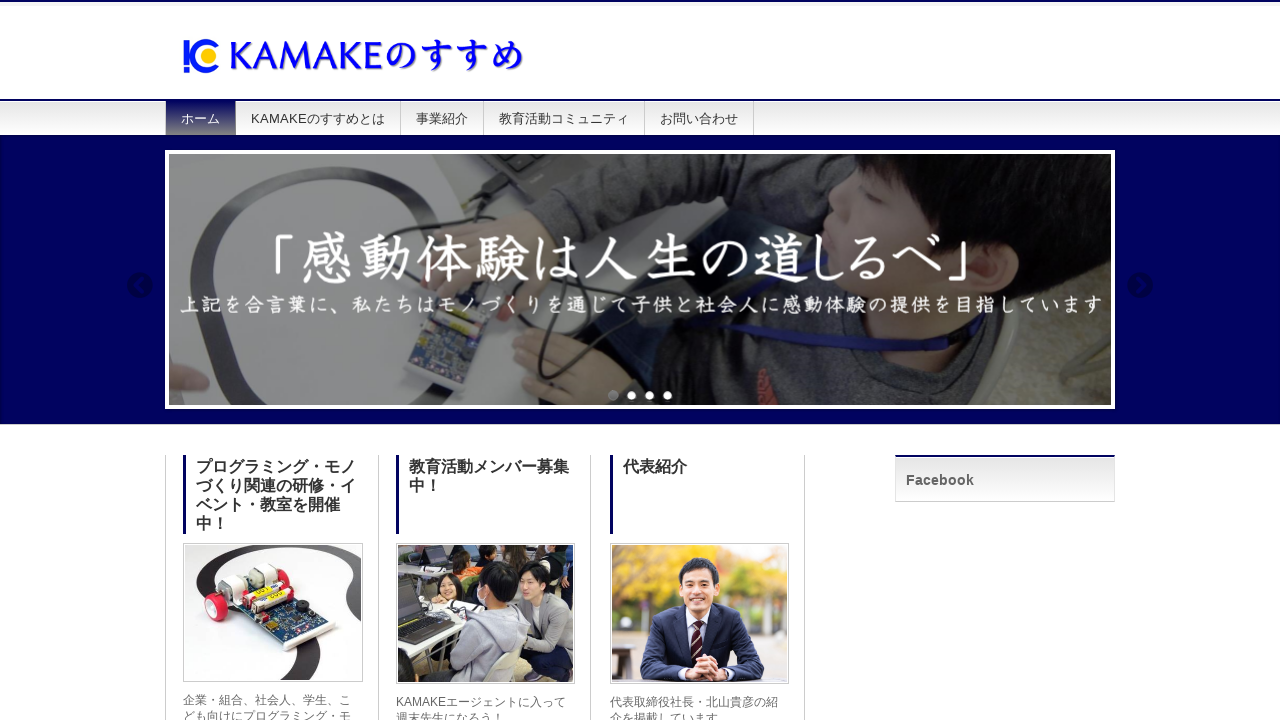

Navigated to Japanese company website http://kamake.co.jp/
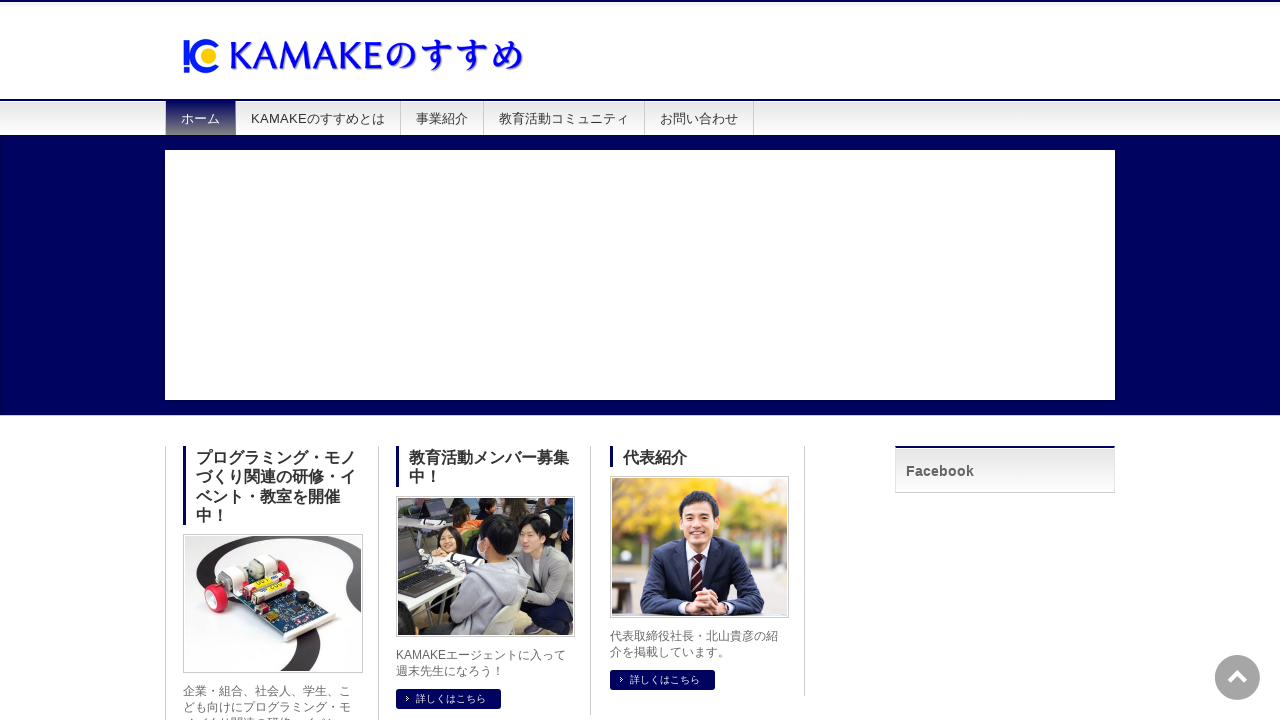

News elements with links loaded on the page
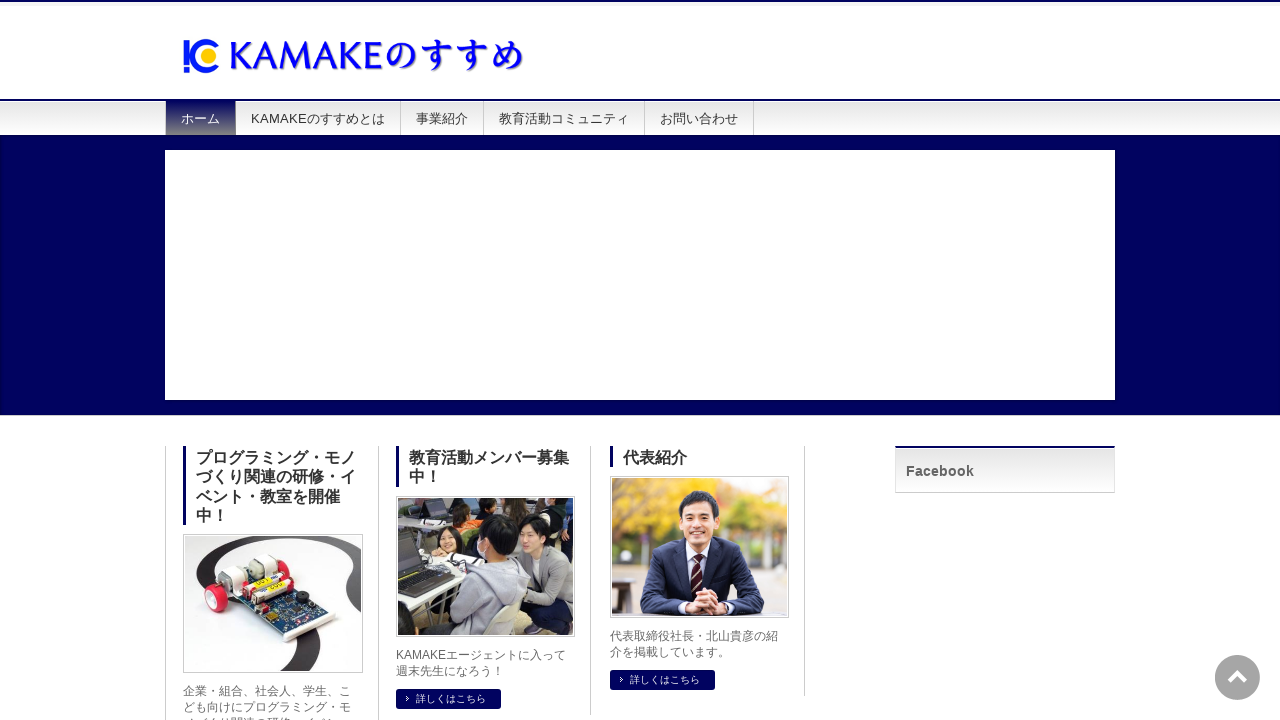

Located news link elements on the page
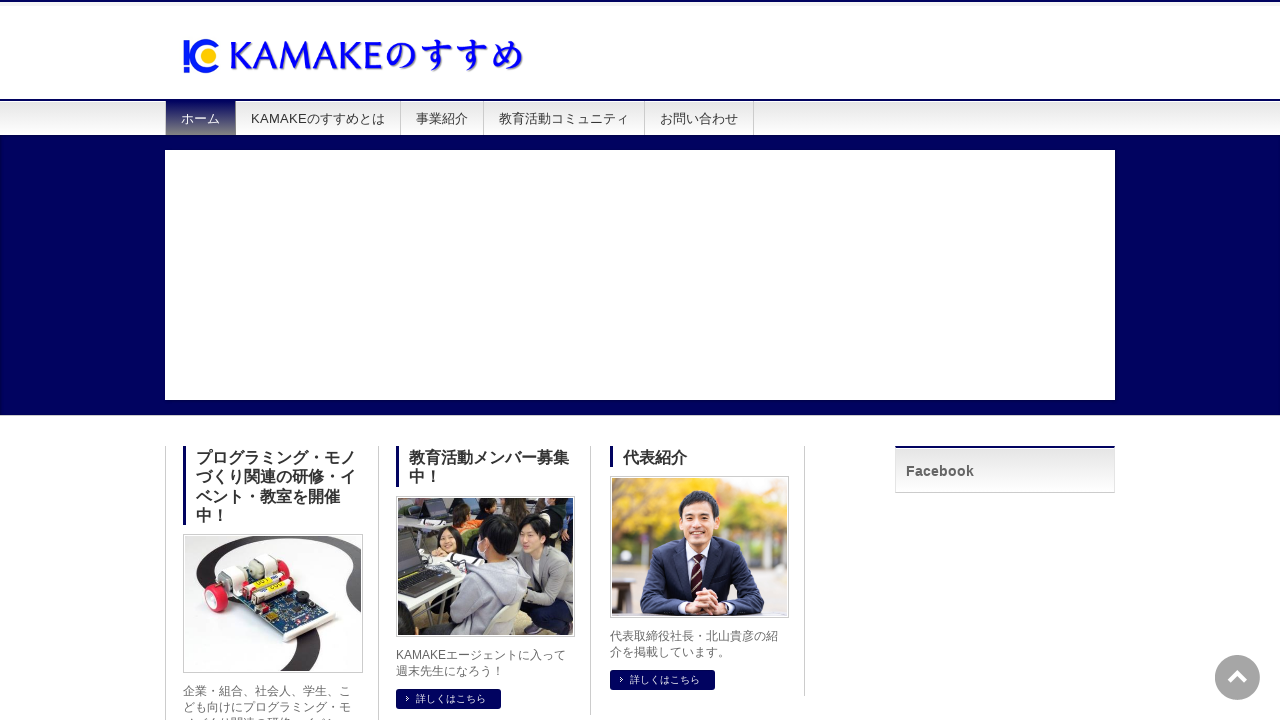

Verified first news link is visible on the page
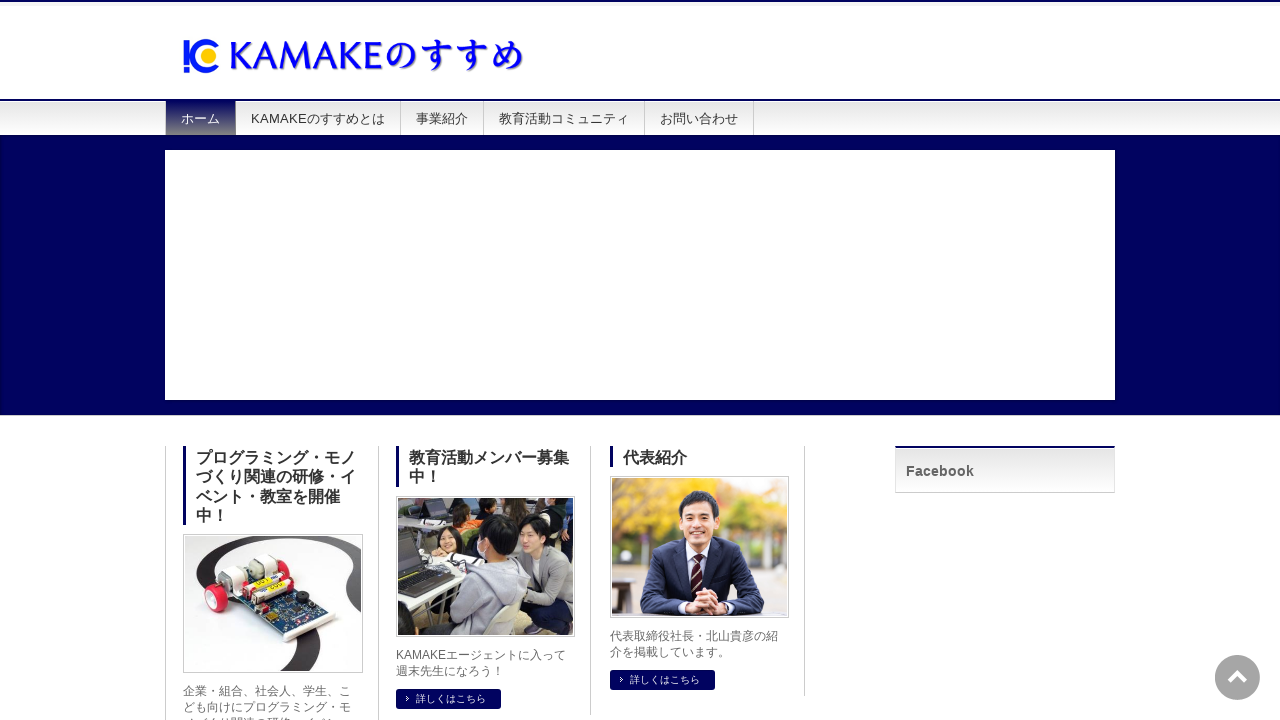

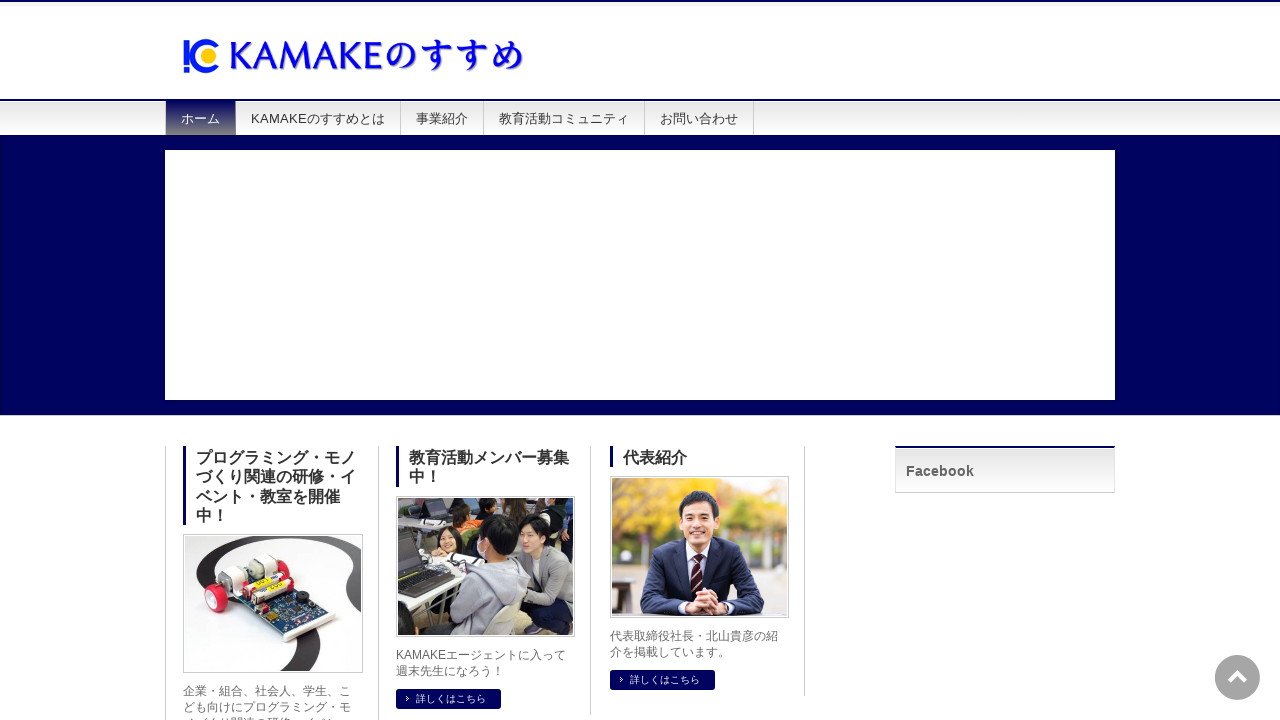